Tests marking individual todo items as complete by checking their checkboxes

Starting URL: https://demo.playwright.dev/todomvc

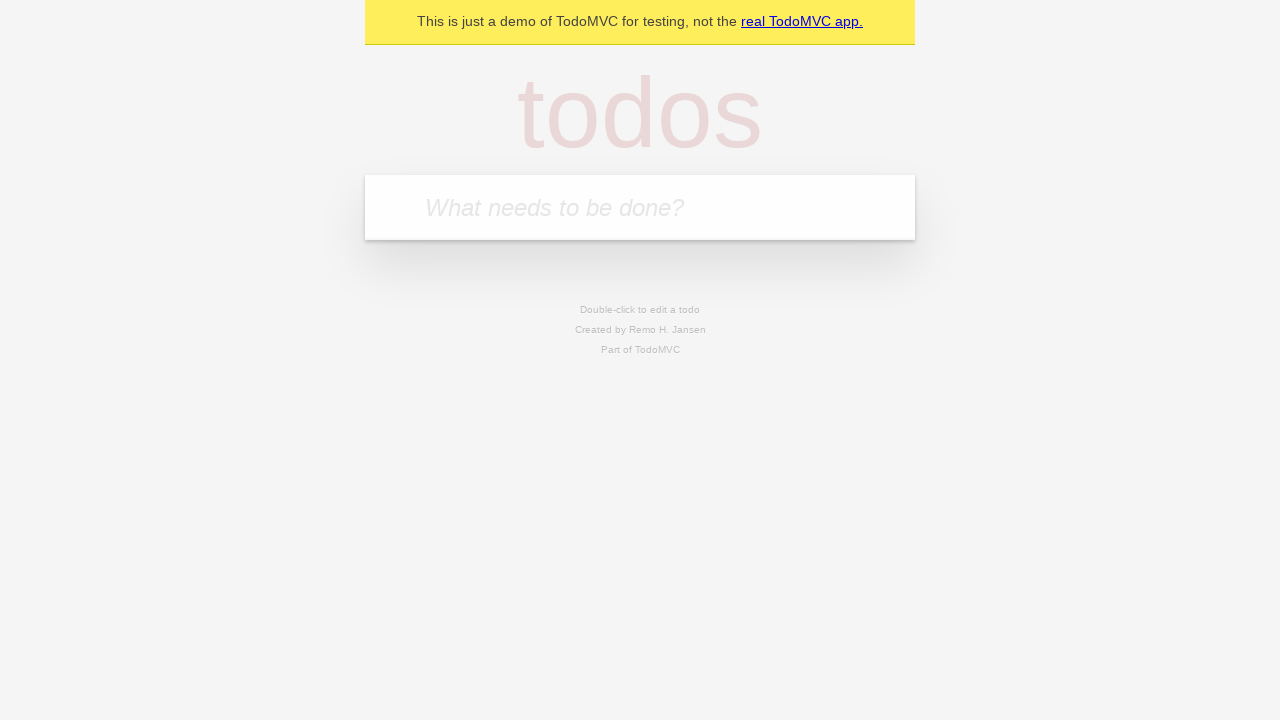

Filled todo input with 'buy some cheese' on internal:attr=[placeholder="What needs to be done?"i]
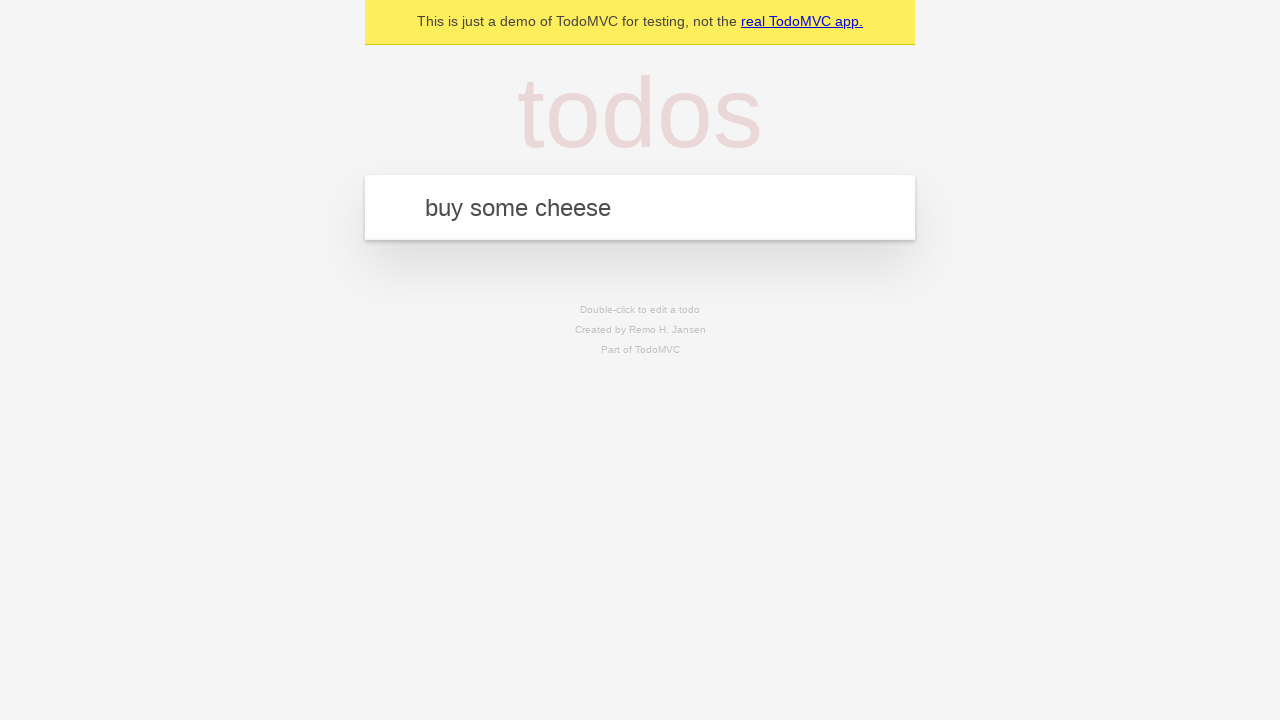

Pressed Enter to add first todo item on internal:attr=[placeholder="What needs to be done?"i]
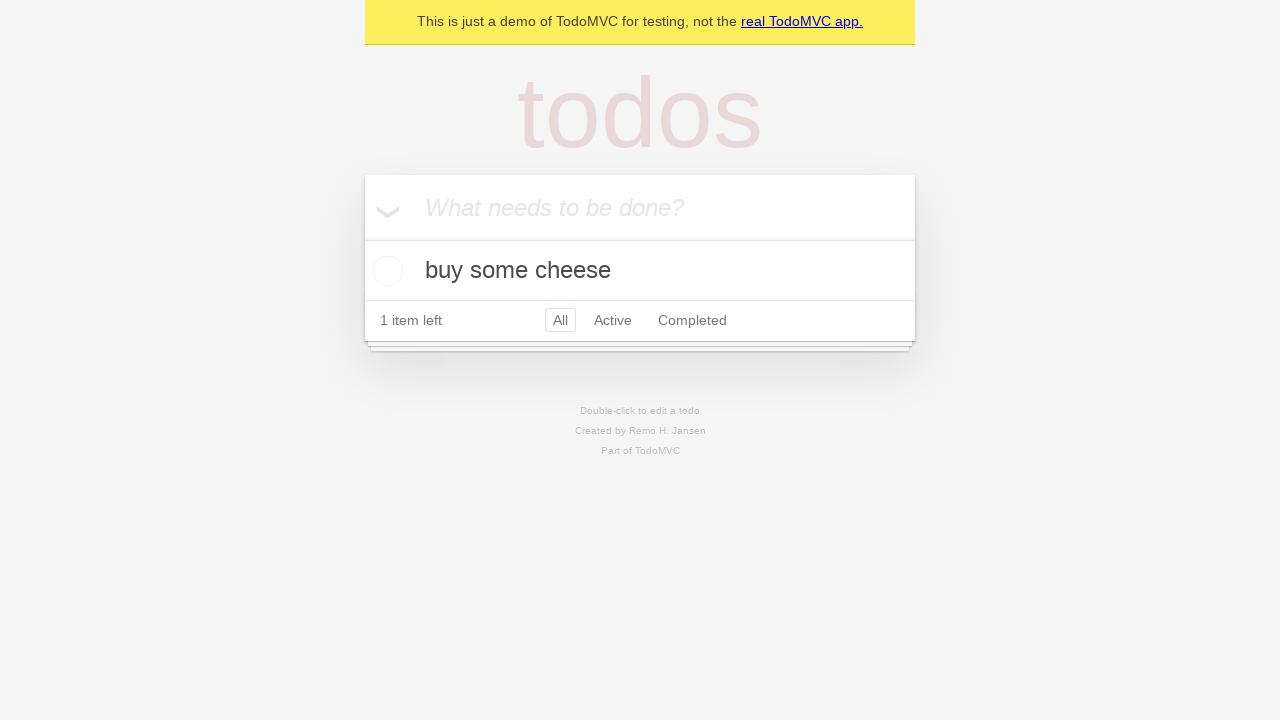

Filled todo input with 'feed the cat' on internal:attr=[placeholder="What needs to be done?"i]
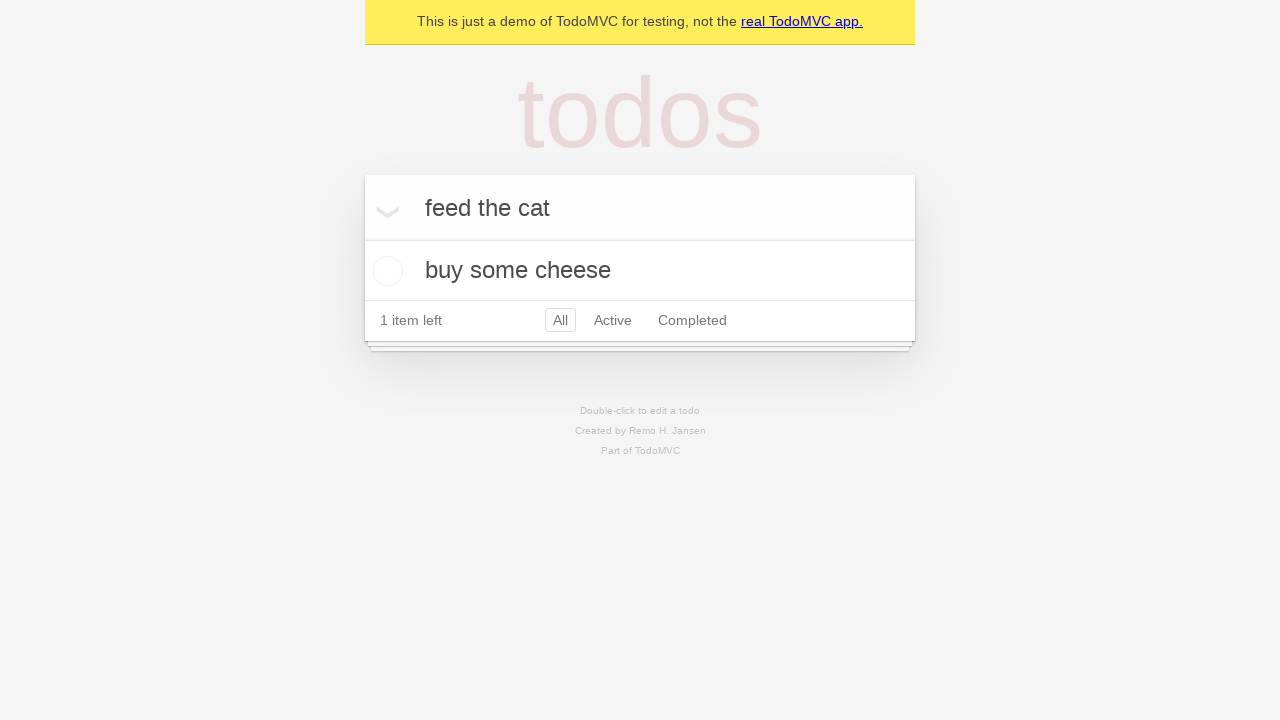

Pressed Enter to add second todo item on internal:attr=[placeholder="What needs to be done?"i]
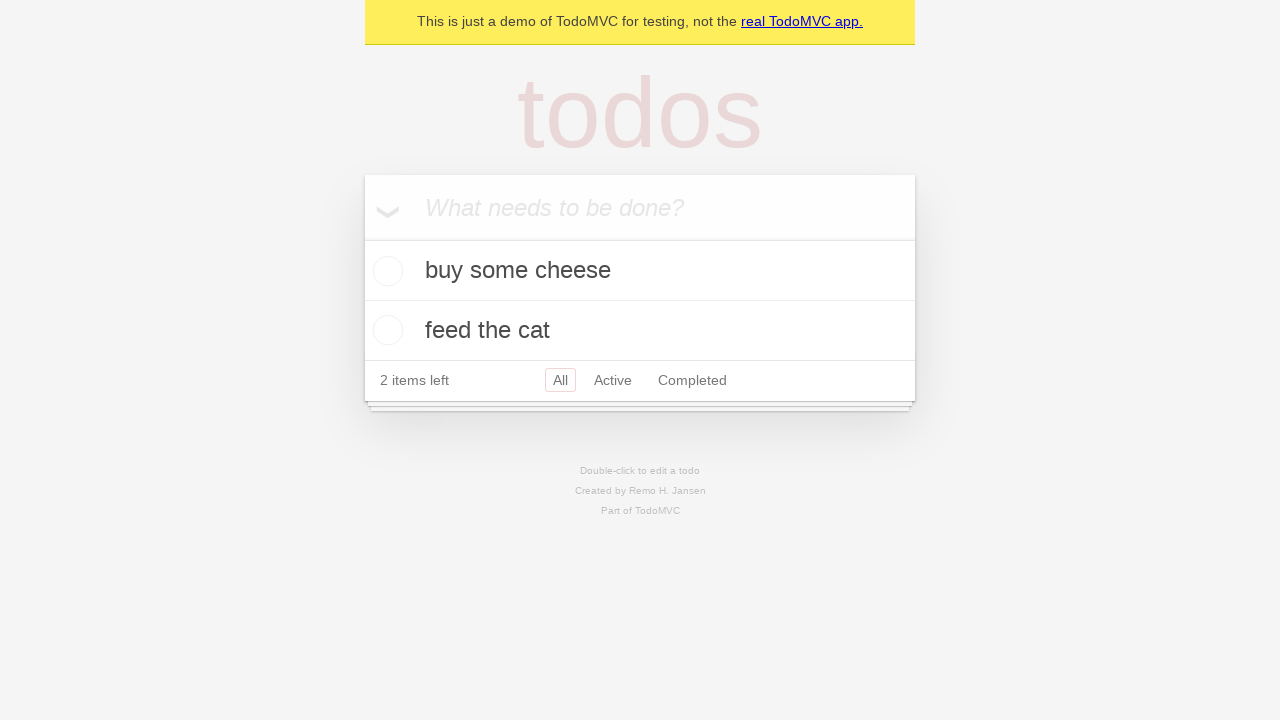

Checked first todo item checkbox at (385, 271) on [data-testid='todo-item'] >> nth=0 >> internal:role=checkbox
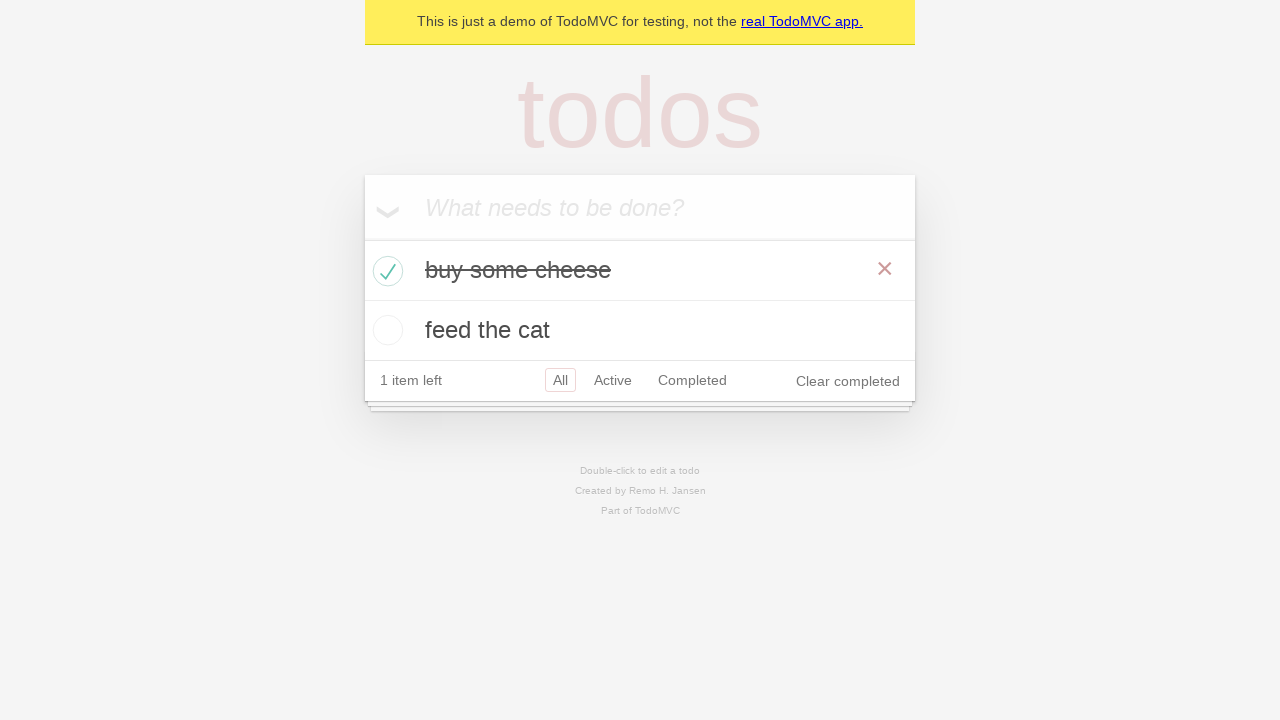

Checked second todo item checkbox at (385, 330) on [data-testid='todo-item'] >> nth=1 >> internal:role=checkbox
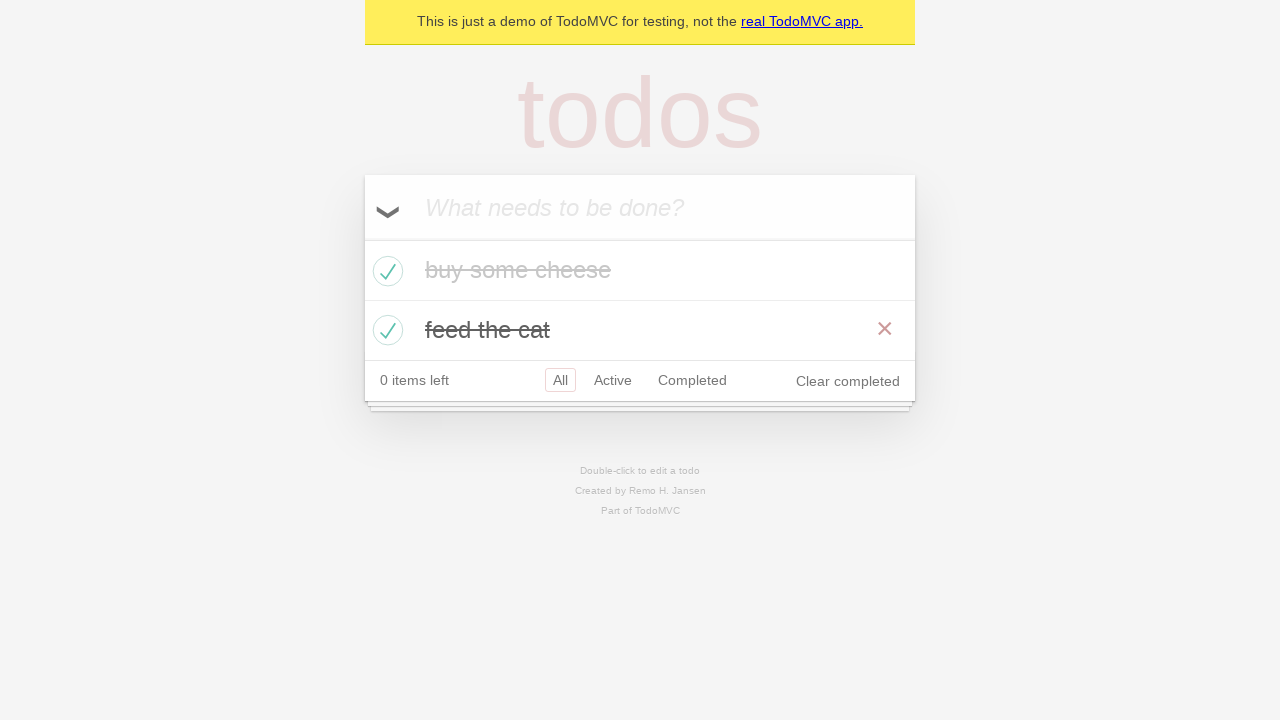

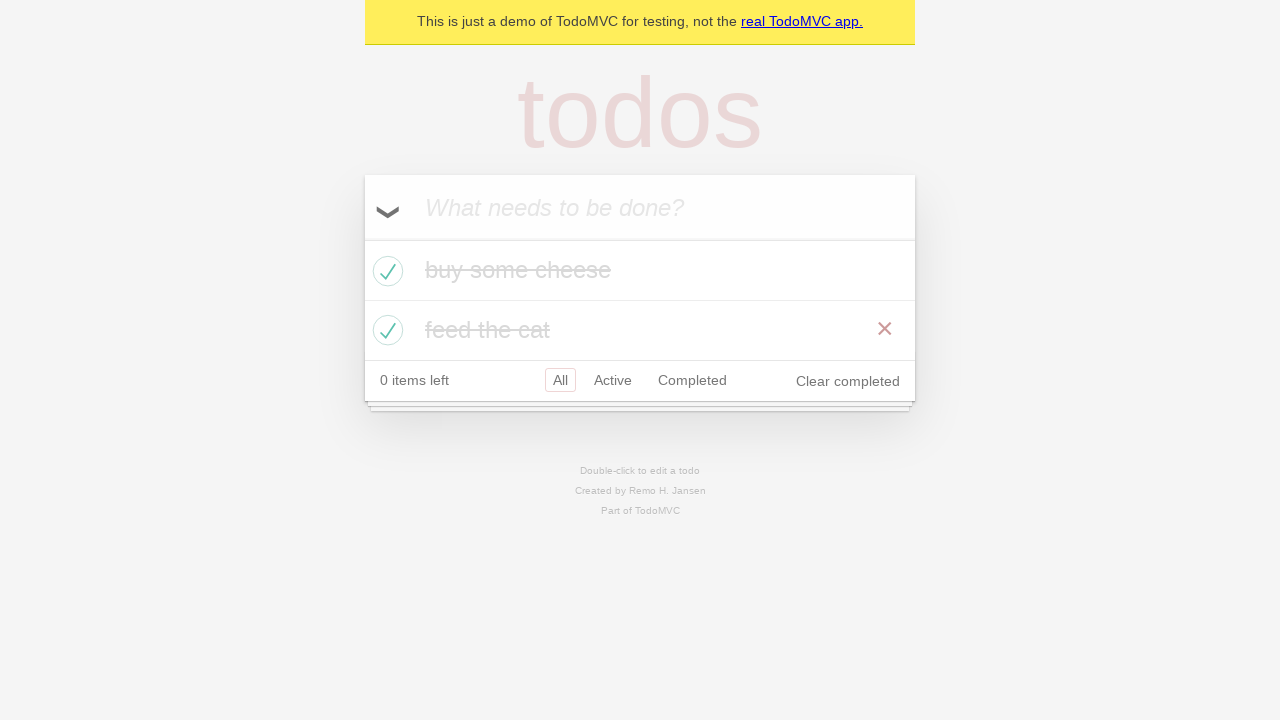